Tests text input functionality by filling a text field with sample text

Starting URL: http://sahitest.com/demo/linkTest.htm

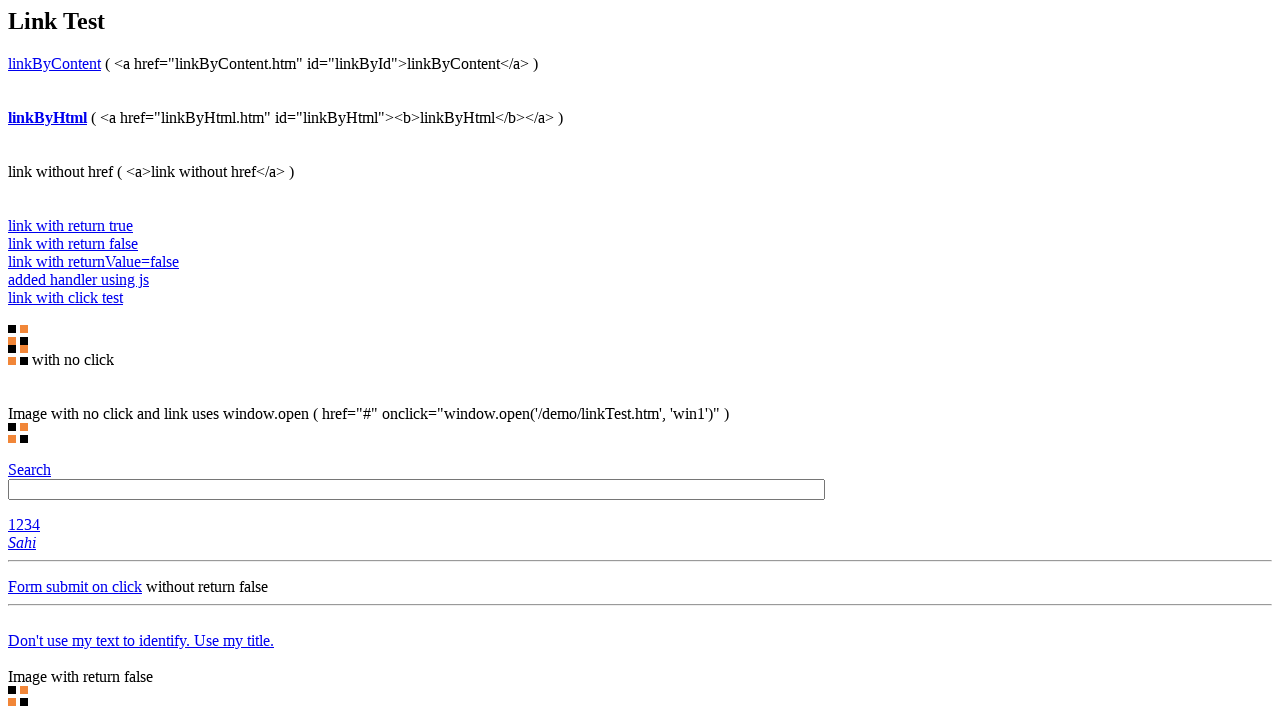

Filled text field with 'hello world' on #t1
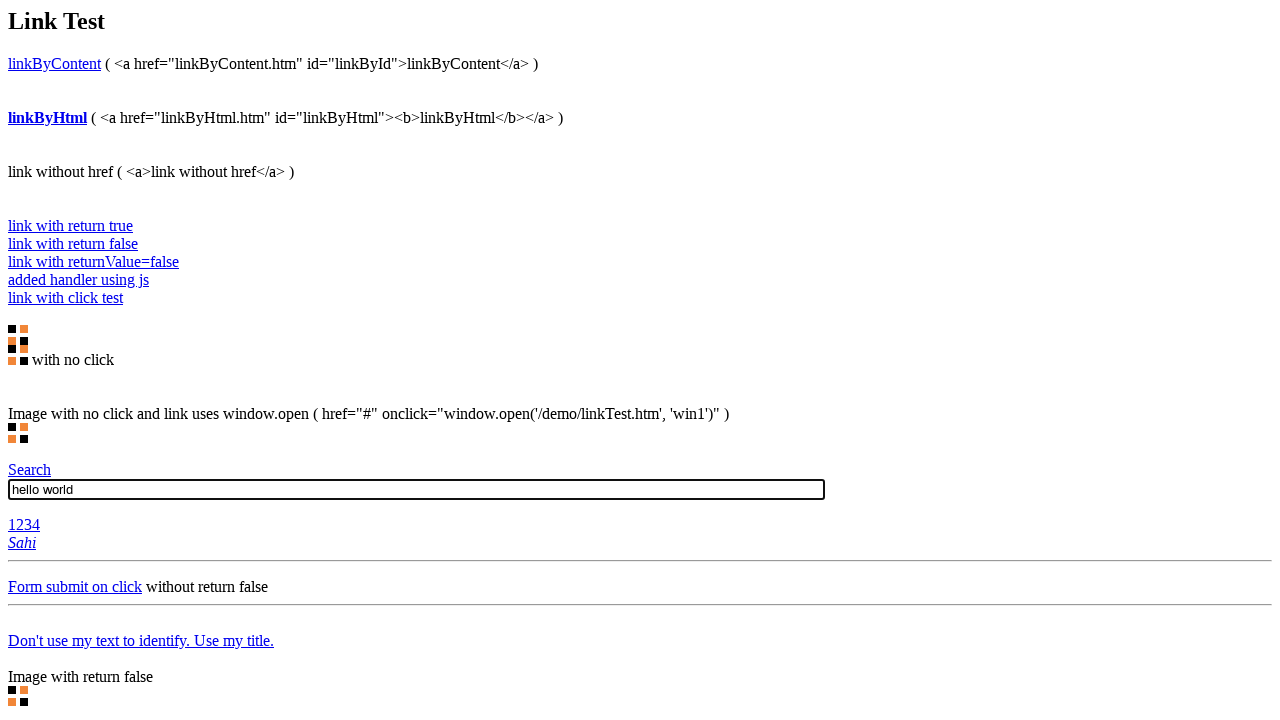

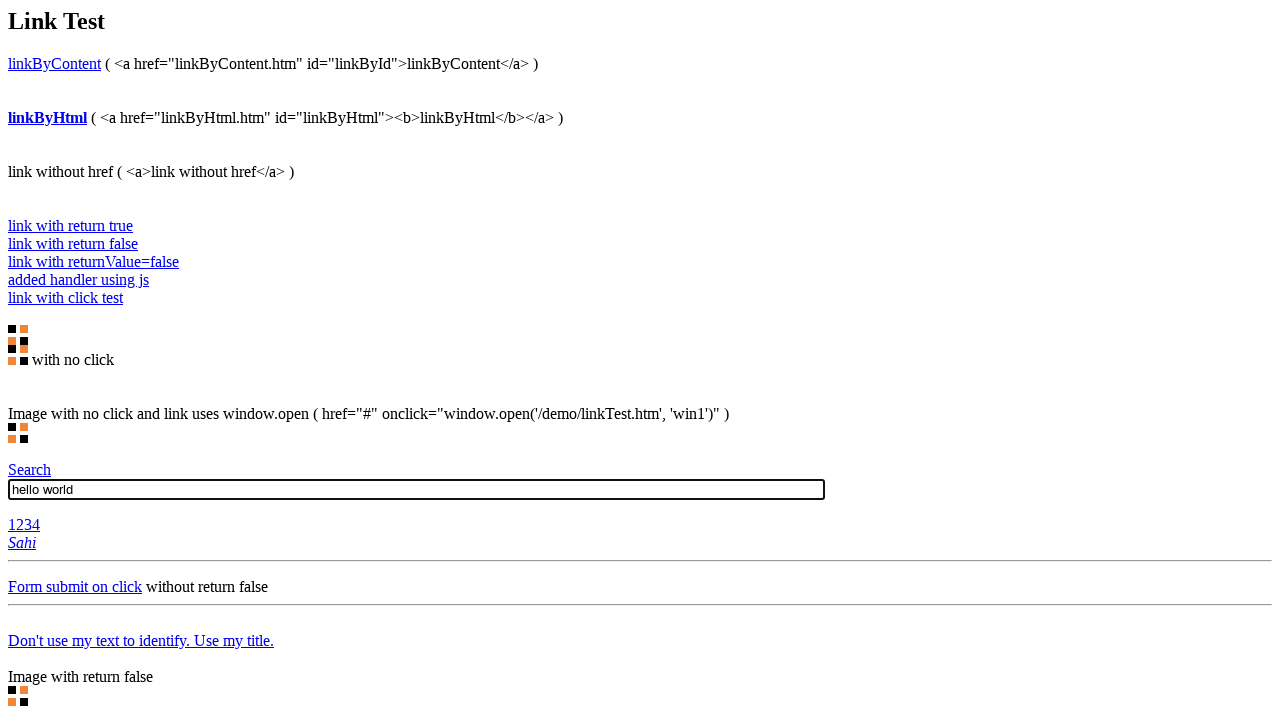